Tests mouse moveTo functionality by hovering over an element and verifying the hover state is detected

Starting URL: http://guinea-pig.webdriver.io/pointer.html

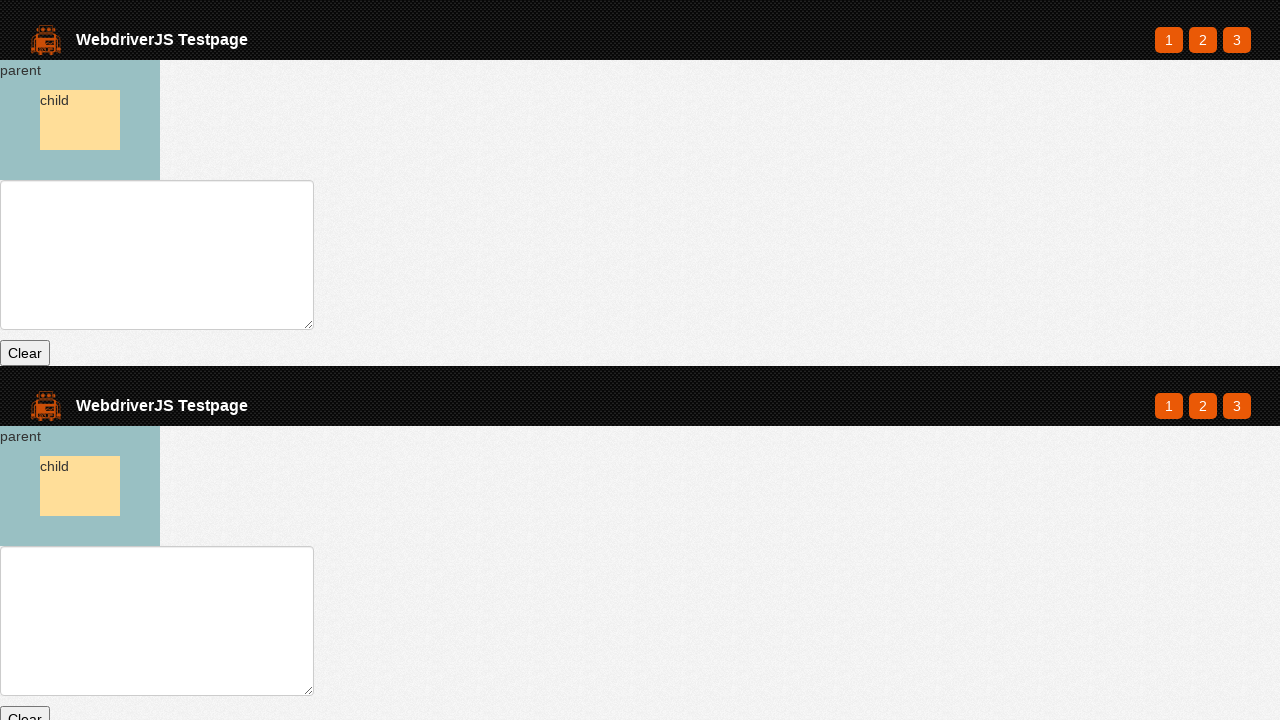

Waited for parent element to exist
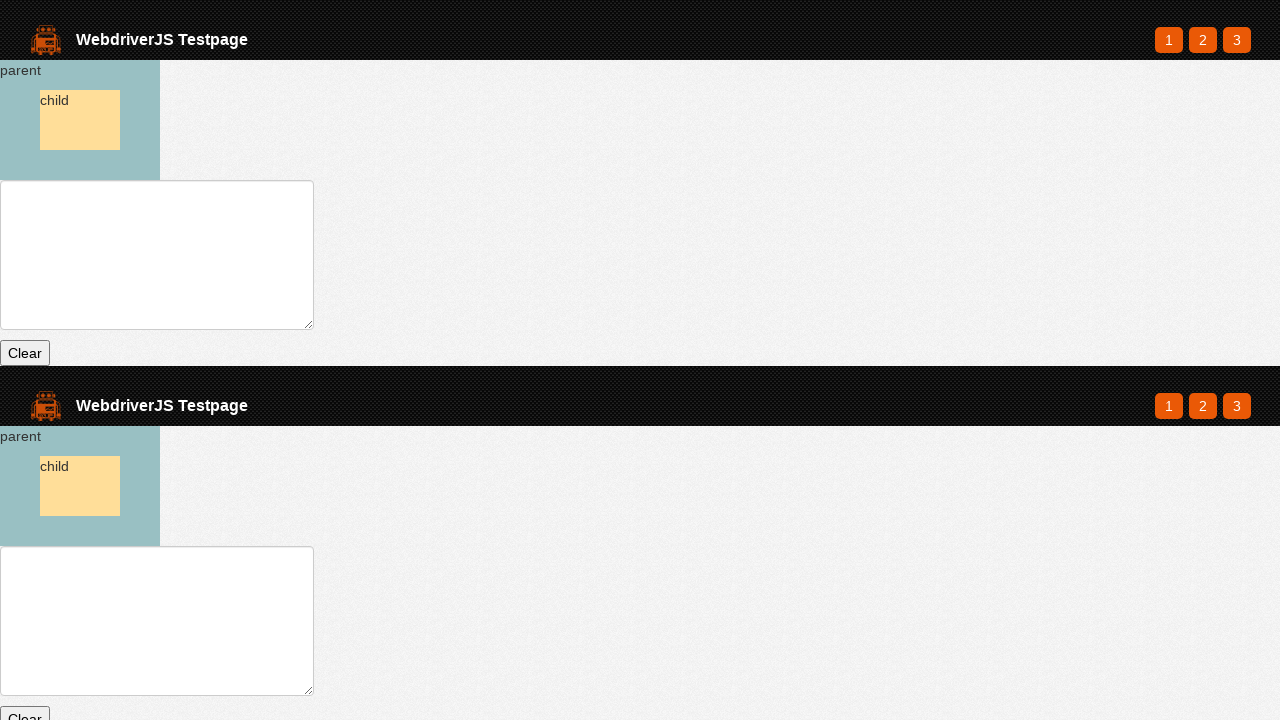

Hovered over parent element to test moveTo functionality at (80, 120) on #parent
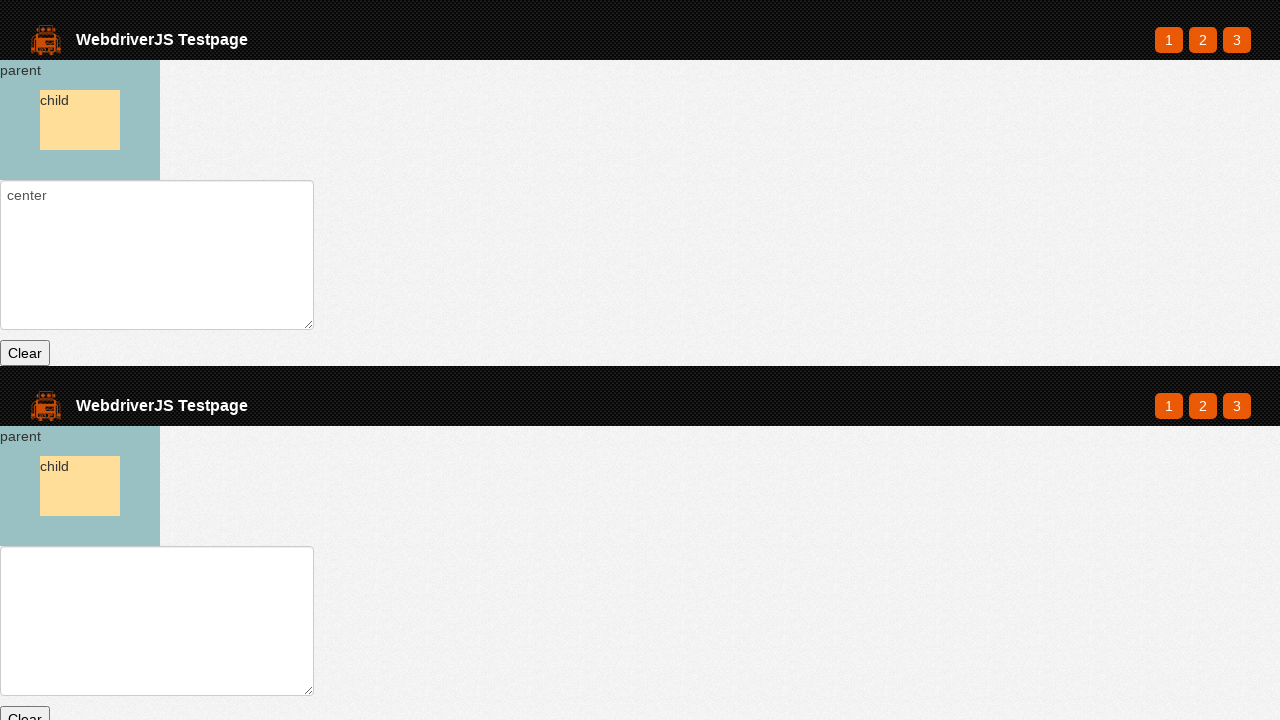

Retrieved text value from element
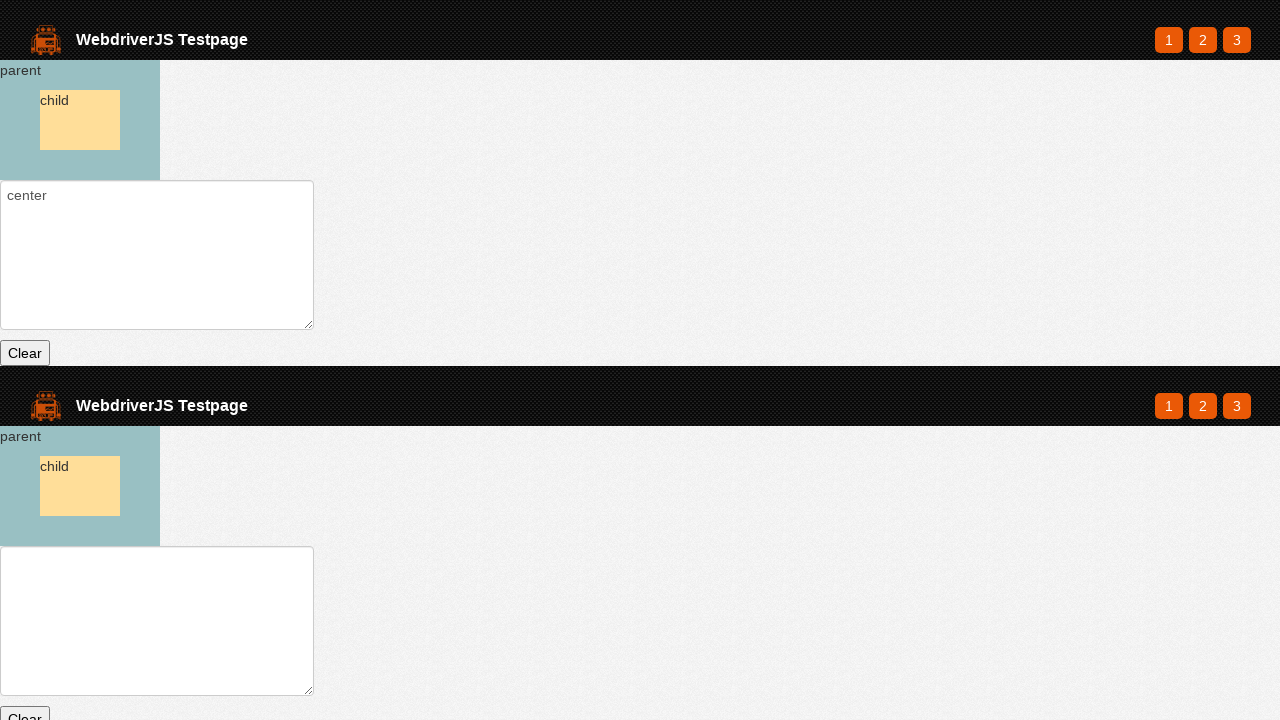

Verified hover state detected - text value ends with 'center\n'
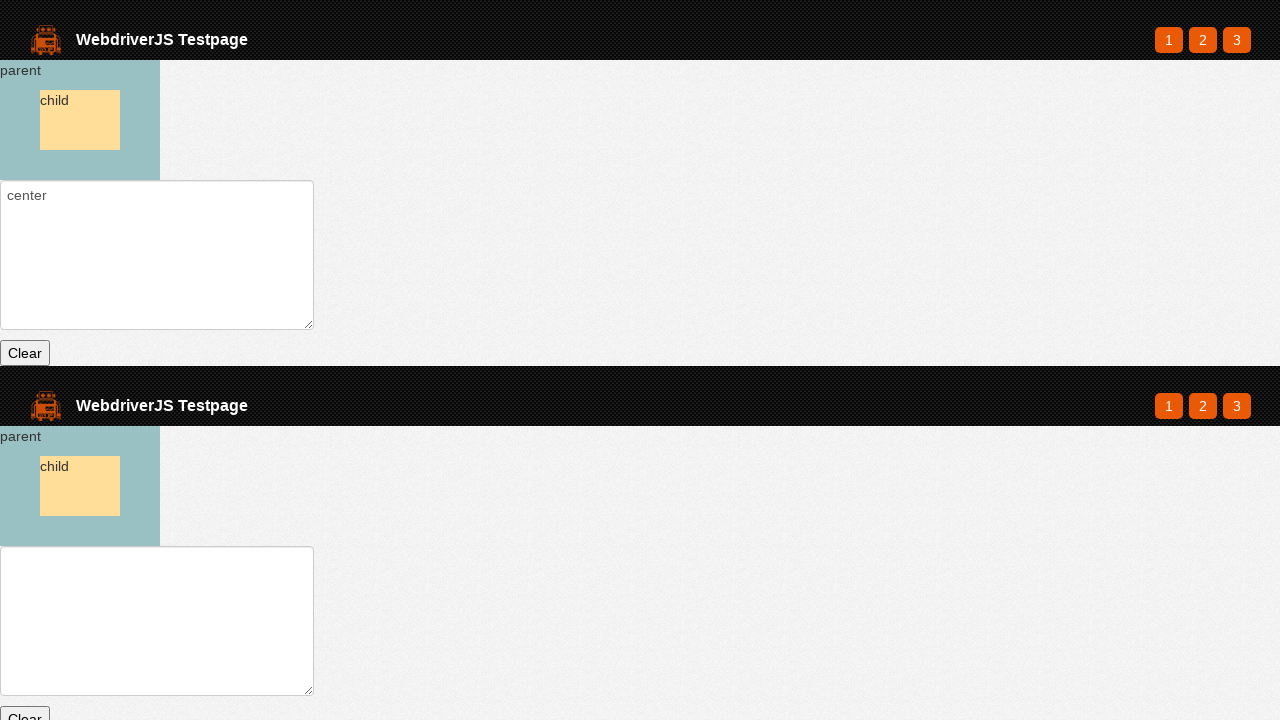

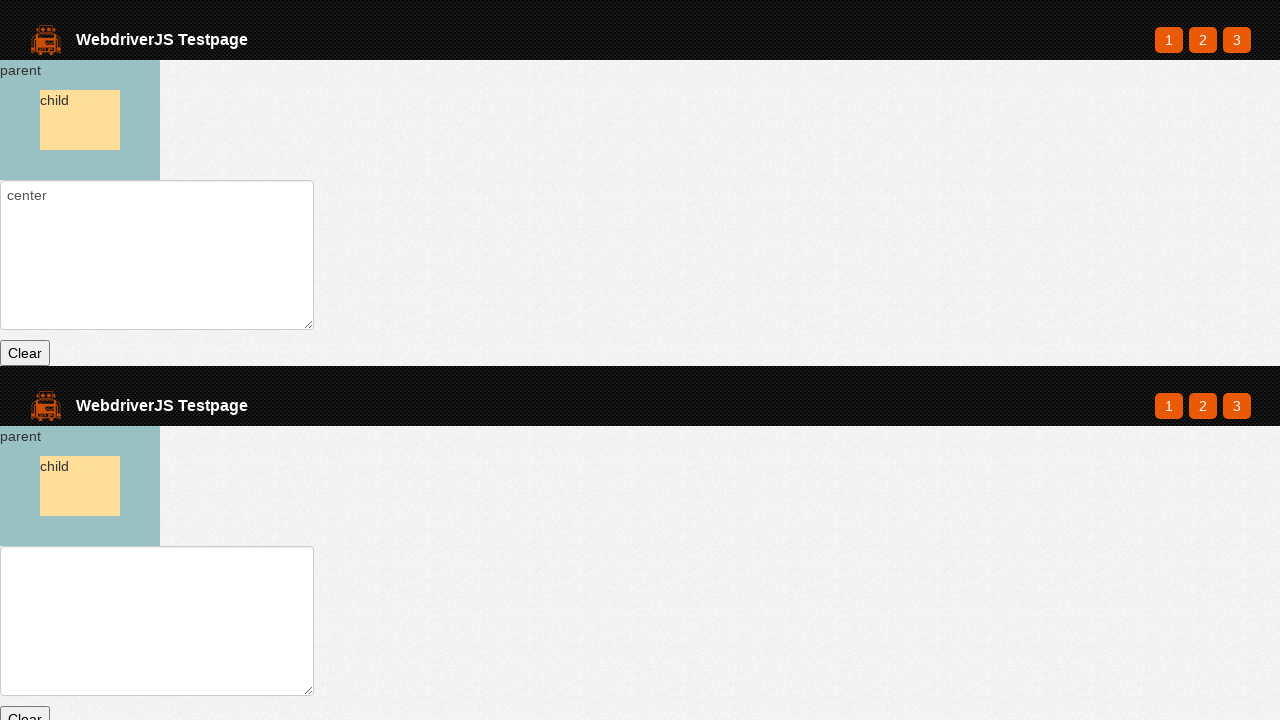